Tests that the complete all checkbox updates state when individual items are completed or cleared

Starting URL: https://demo.playwright.dev/todomvc

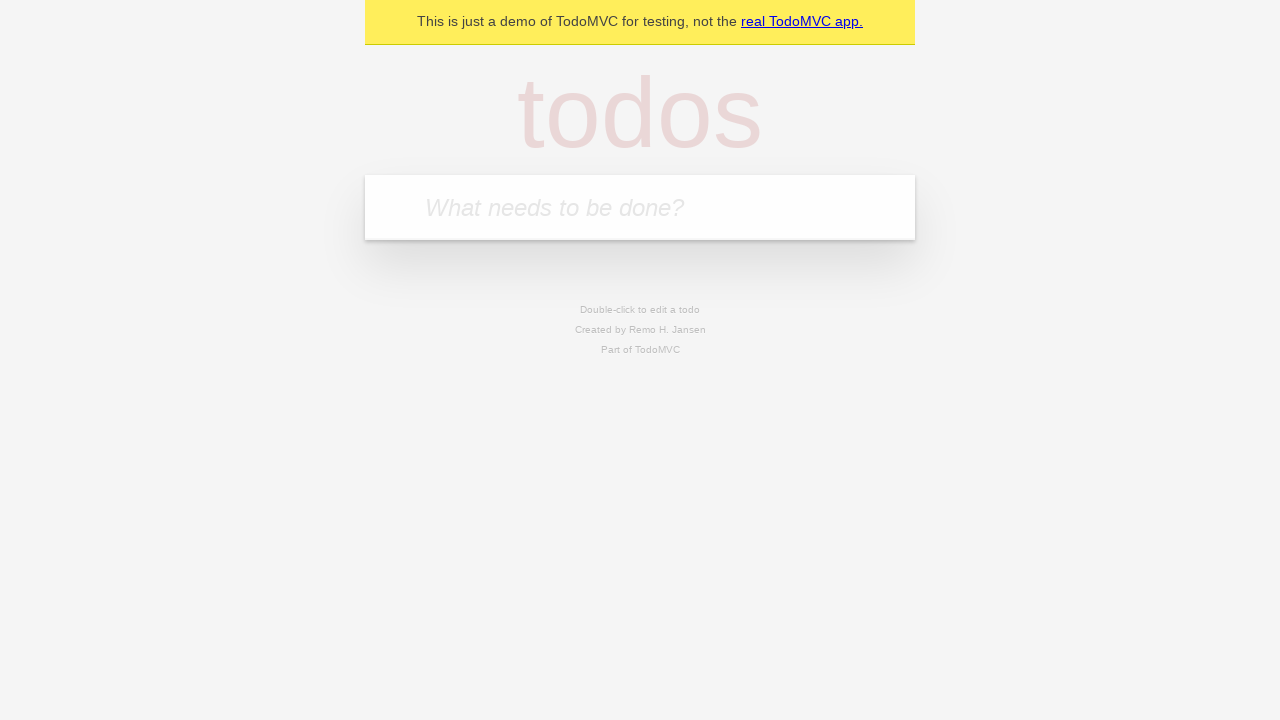

Filled input field with 'buy some cheese' on internal:attr=[placeholder="What needs to be done?"i]
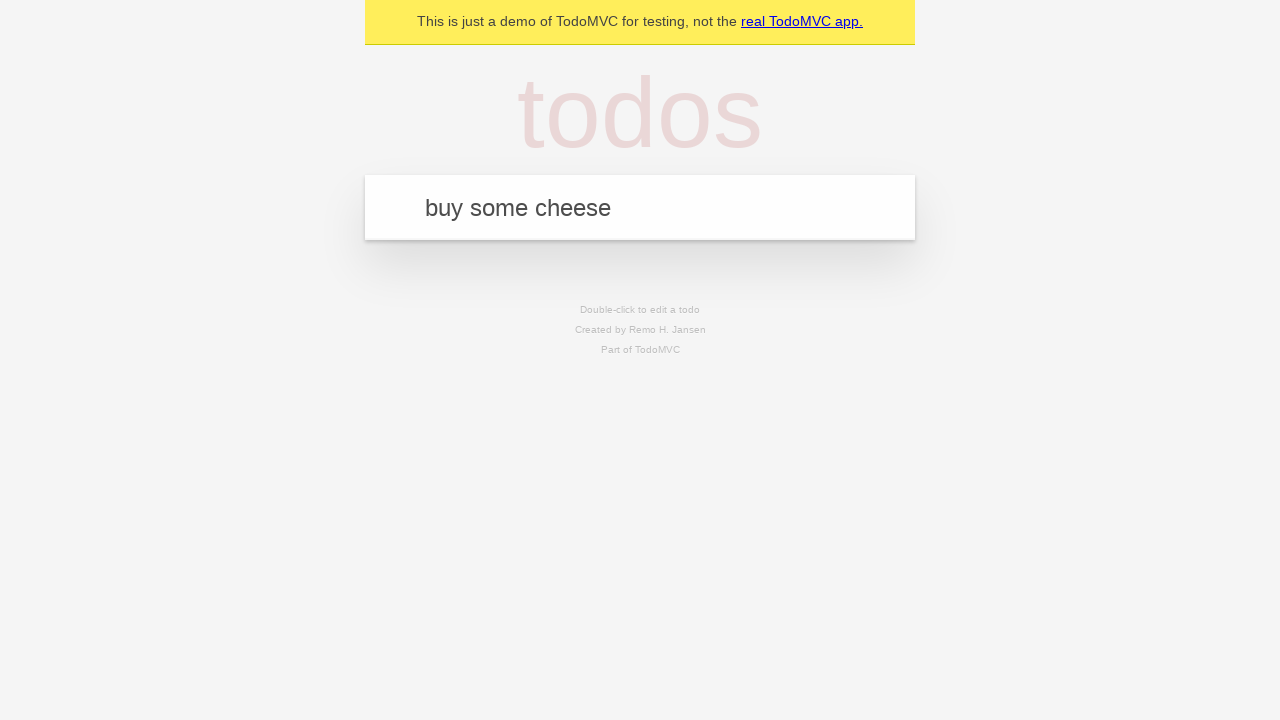

Pressed Enter to create first todo item on internal:attr=[placeholder="What needs to be done?"i]
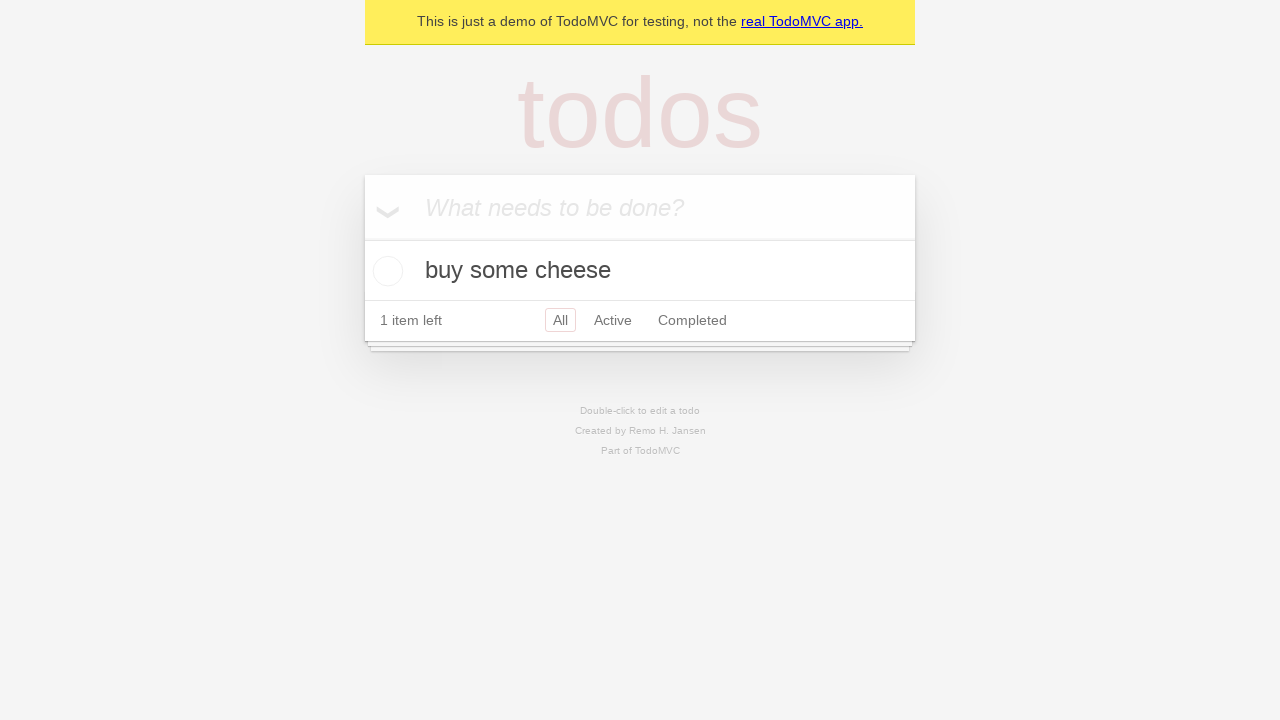

Filled input field with 'feed the cat' on internal:attr=[placeholder="What needs to be done?"i]
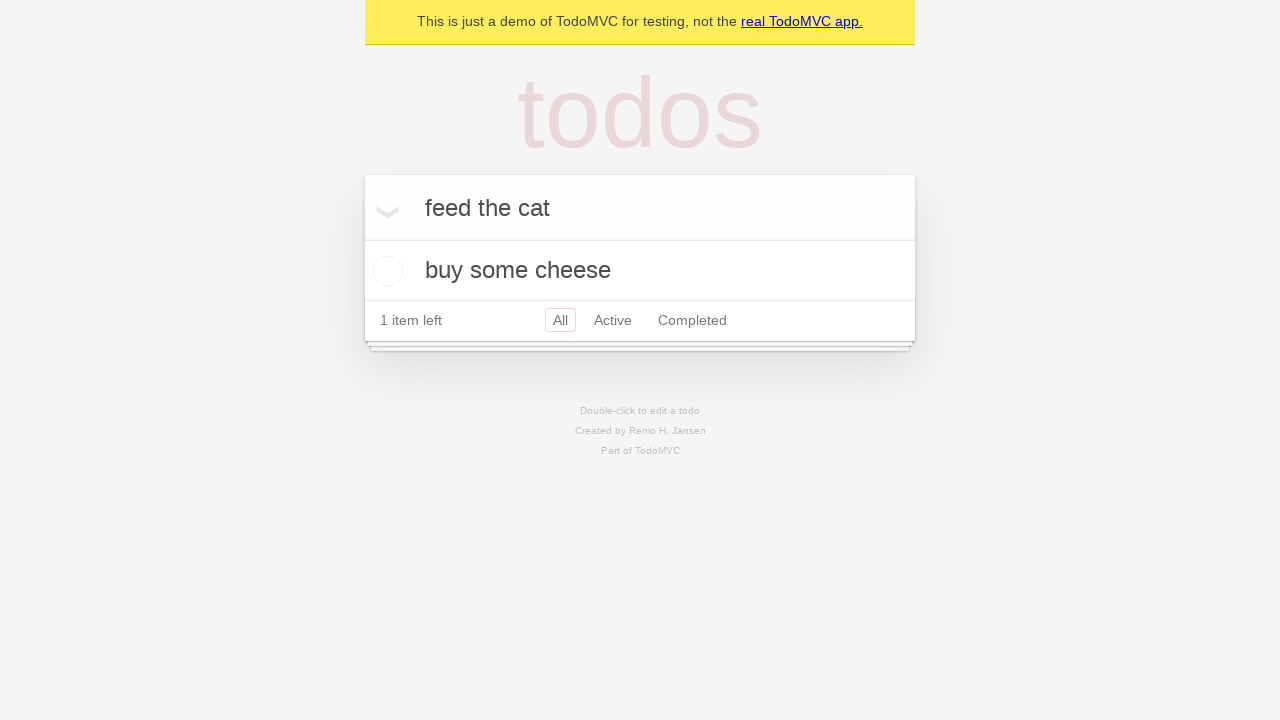

Pressed Enter to create second todo item on internal:attr=[placeholder="What needs to be done?"i]
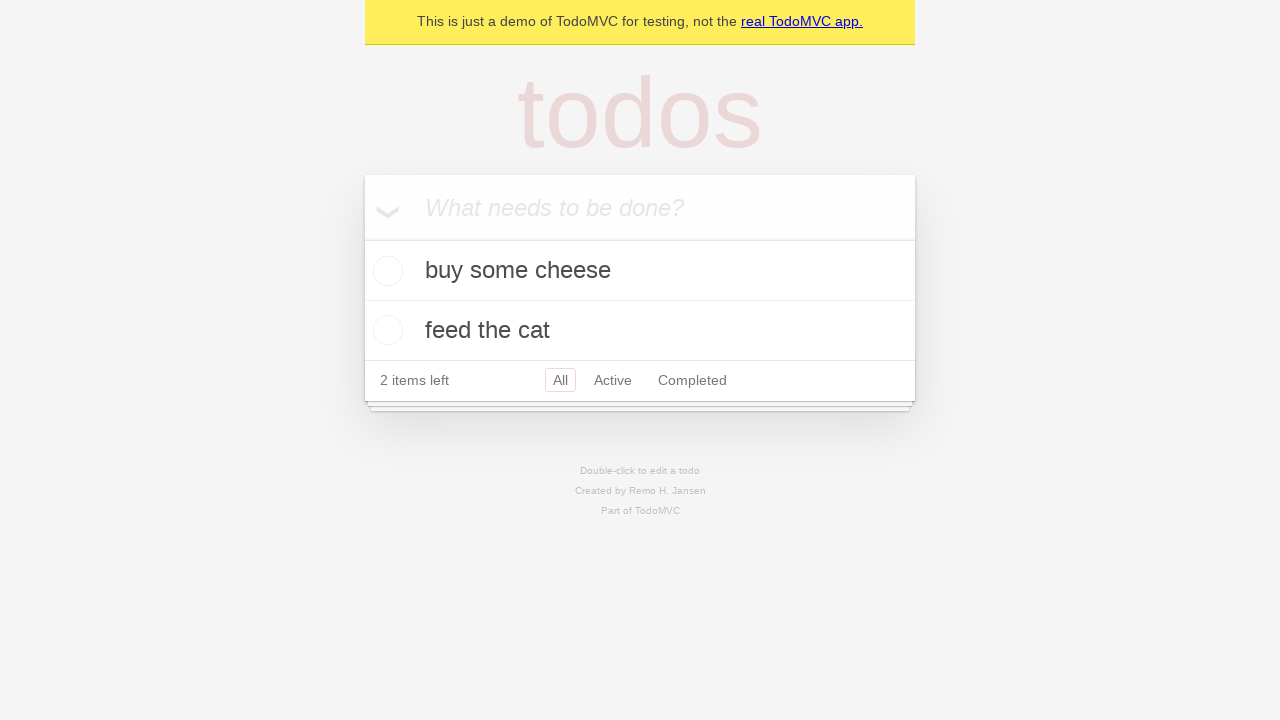

Filled input field with 'book a doctors appointment' on internal:attr=[placeholder="What needs to be done?"i]
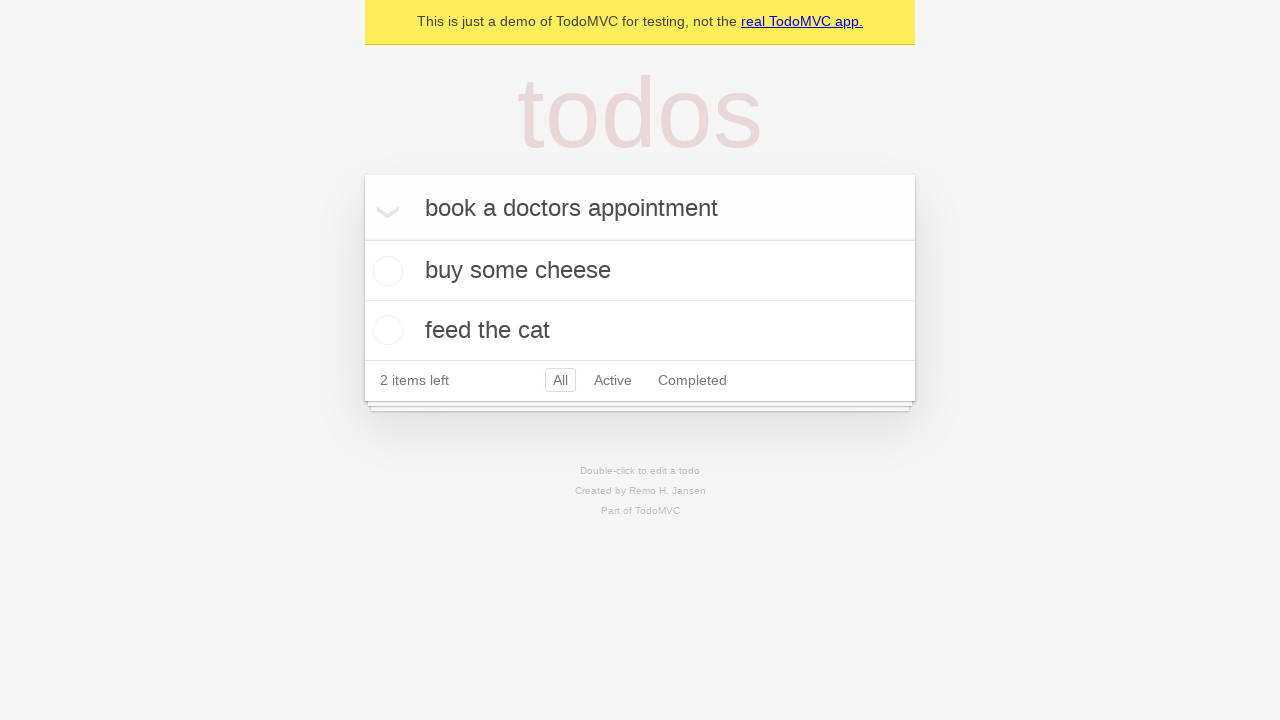

Pressed Enter to create third todo item on internal:attr=[placeholder="What needs to be done?"i]
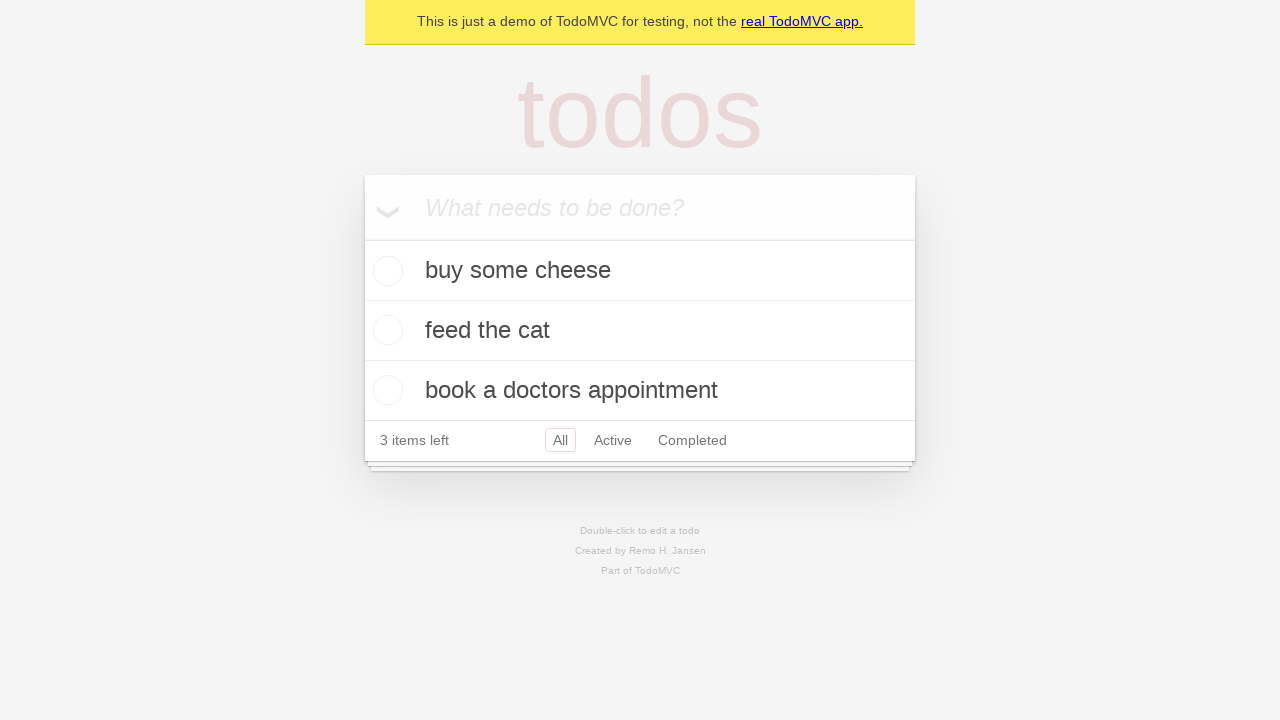

Checked 'Mark all as complete' checkbox at (362, 238) on internal:label="Mark all as complete"i
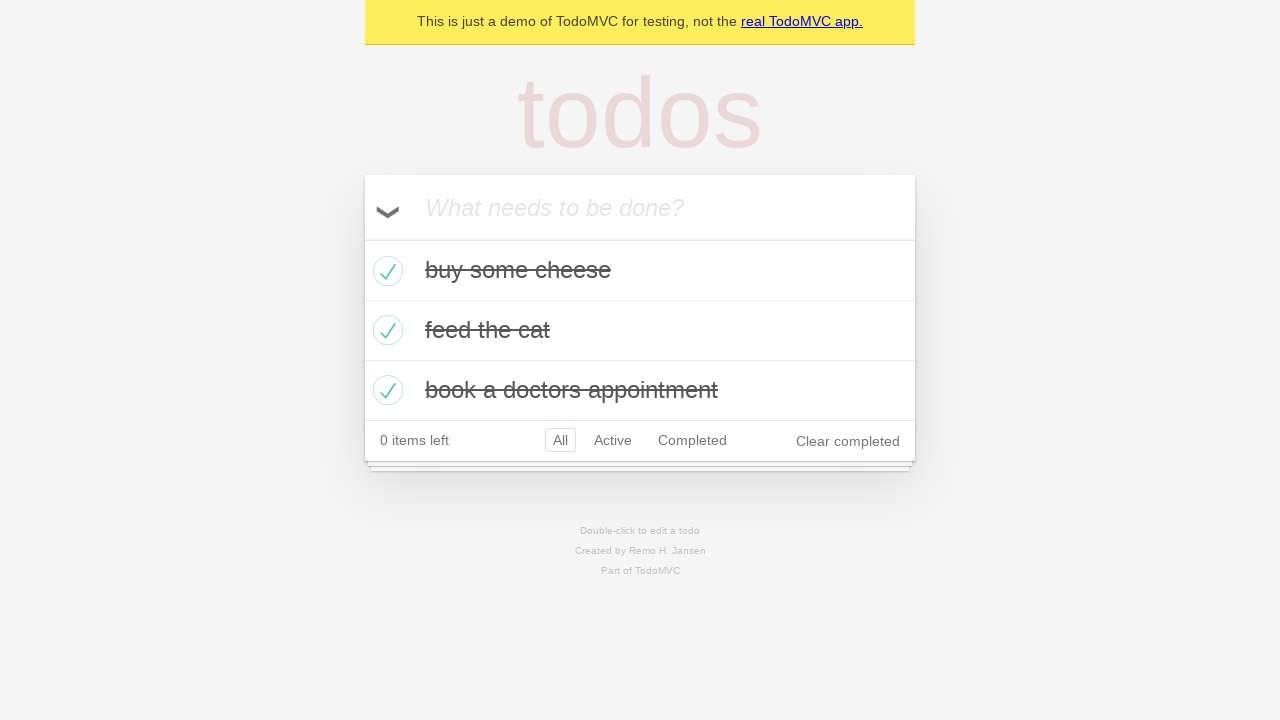

Unchecked first todo item checkbox at (385, 271) on internal:testid=[data-testid="todo-item"s] >> nth=0 >> internal:role=checkbox
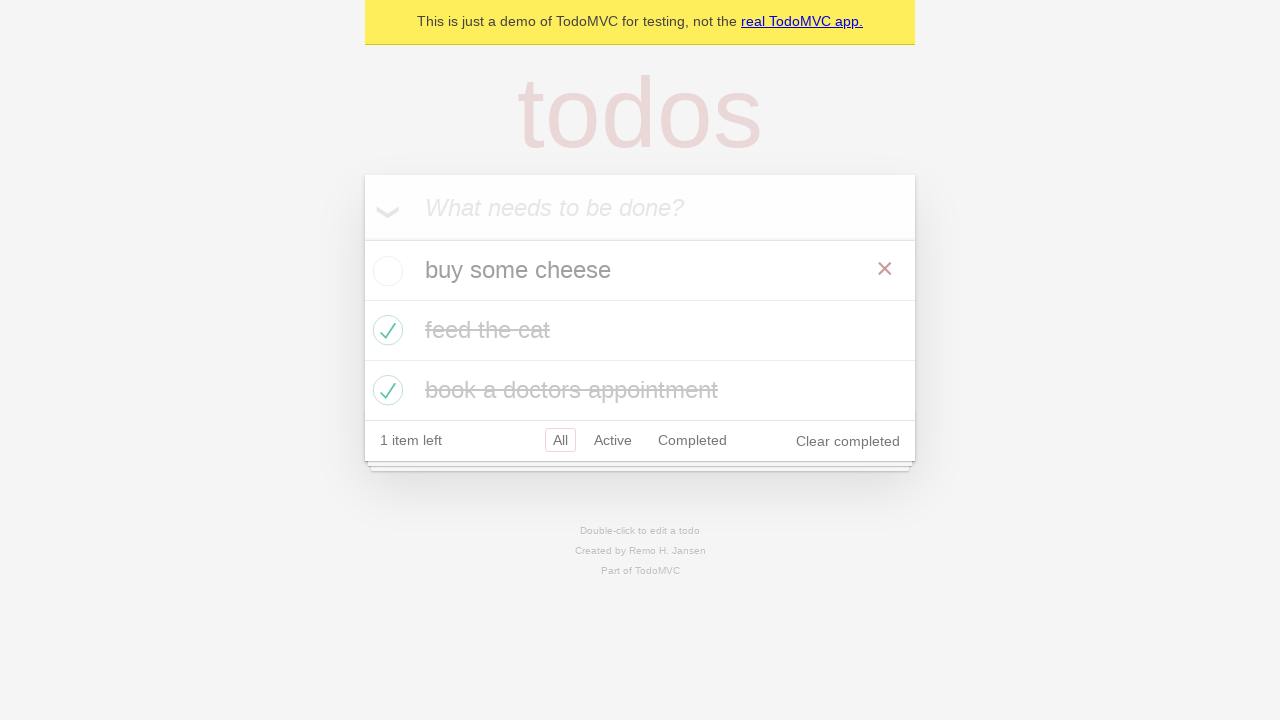

Checked first todo item checkbox again at (385, 271) on internal:testid=[data-testid="todo-item"s] >> nth=0 >> internal:role=checkbox
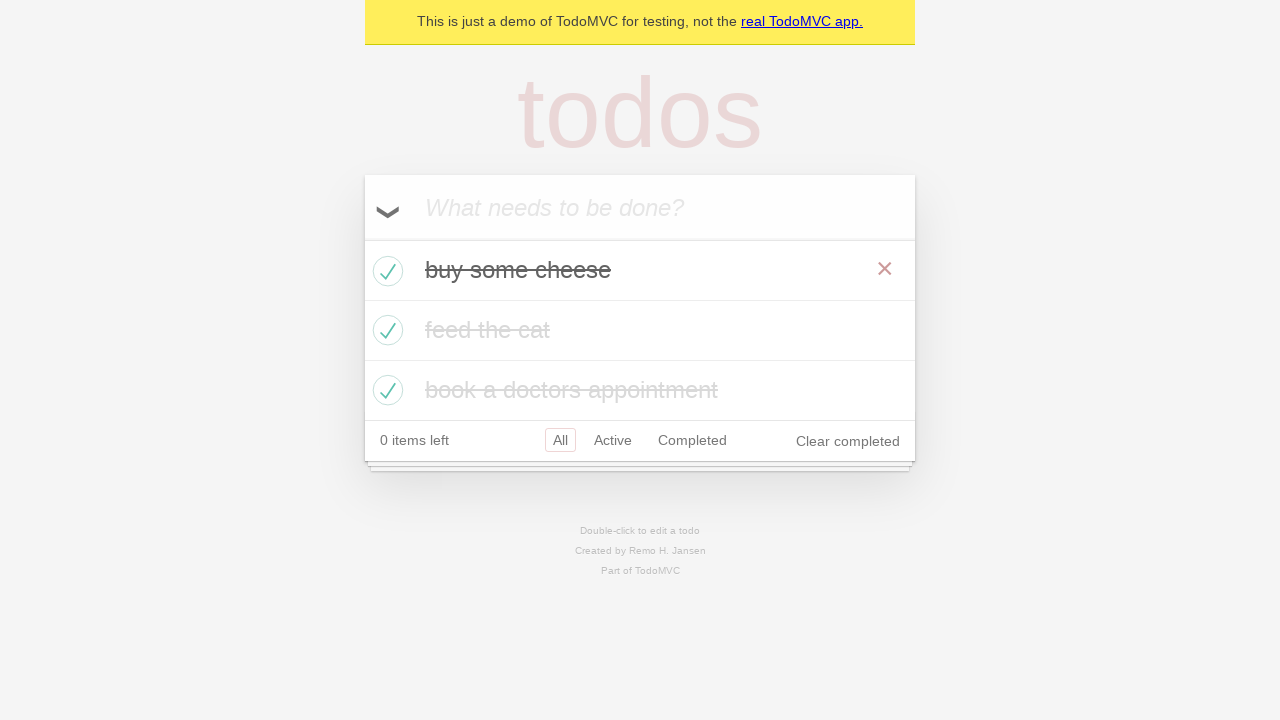

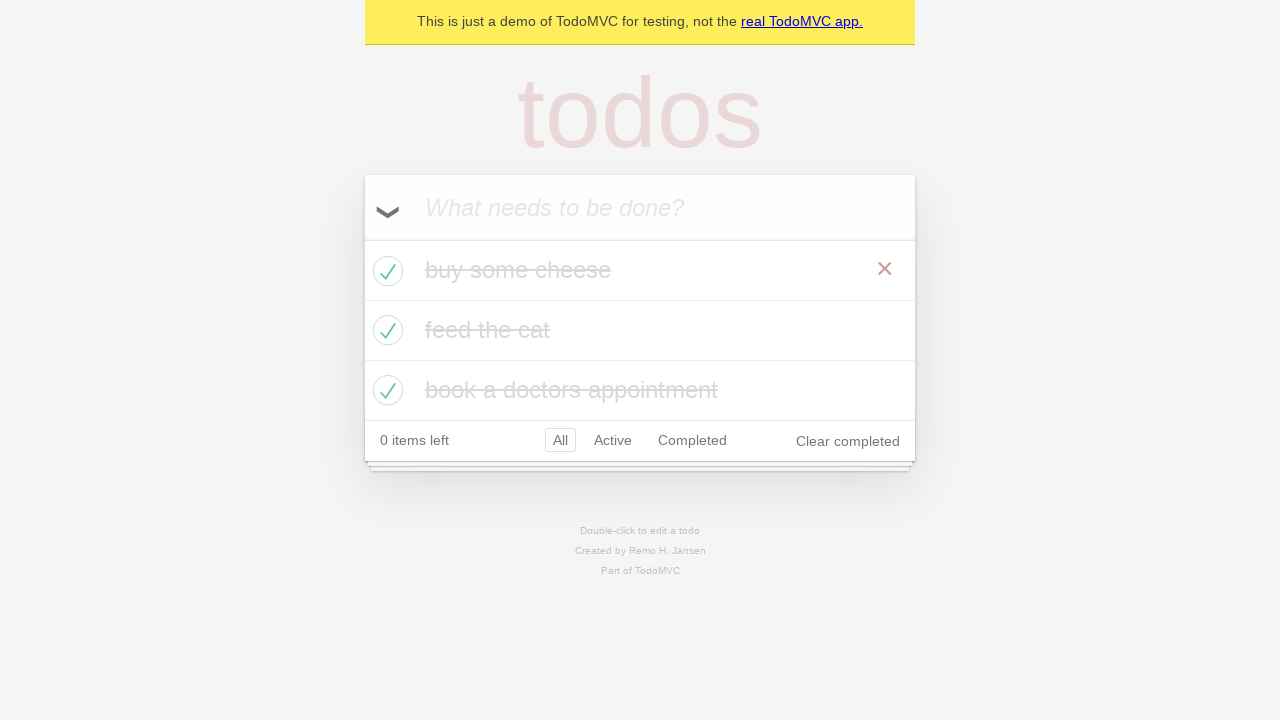